Tests drag and drop functionality by dragging mobile and laptop accessories (chargers and covers) to their respective target areas

Starting URL: https://demoapps.qspiders.com/ui?scenario=1

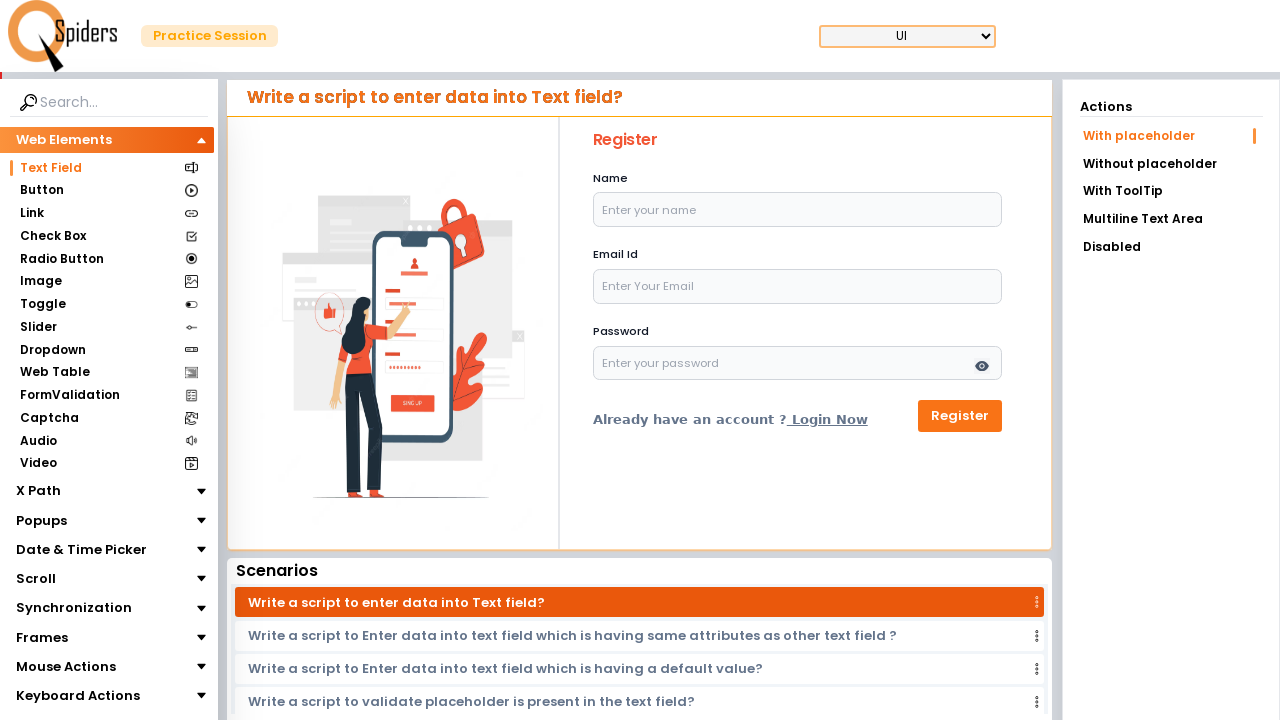

Clicked on Mouse Actions section at (66, 667) on xpath=//section[text()='Mouse Actions']
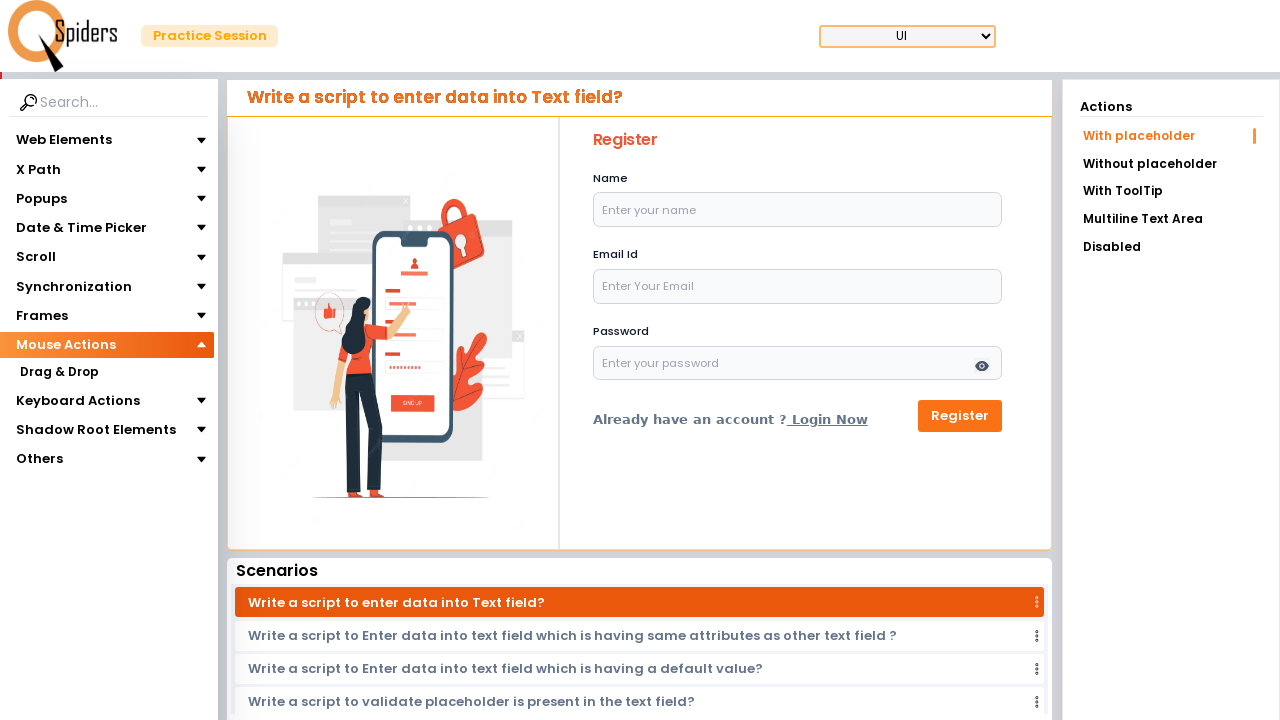

Clicked on Drag & Drop section at (59, 373) on xpath=//section[text()='Drag & Drop']
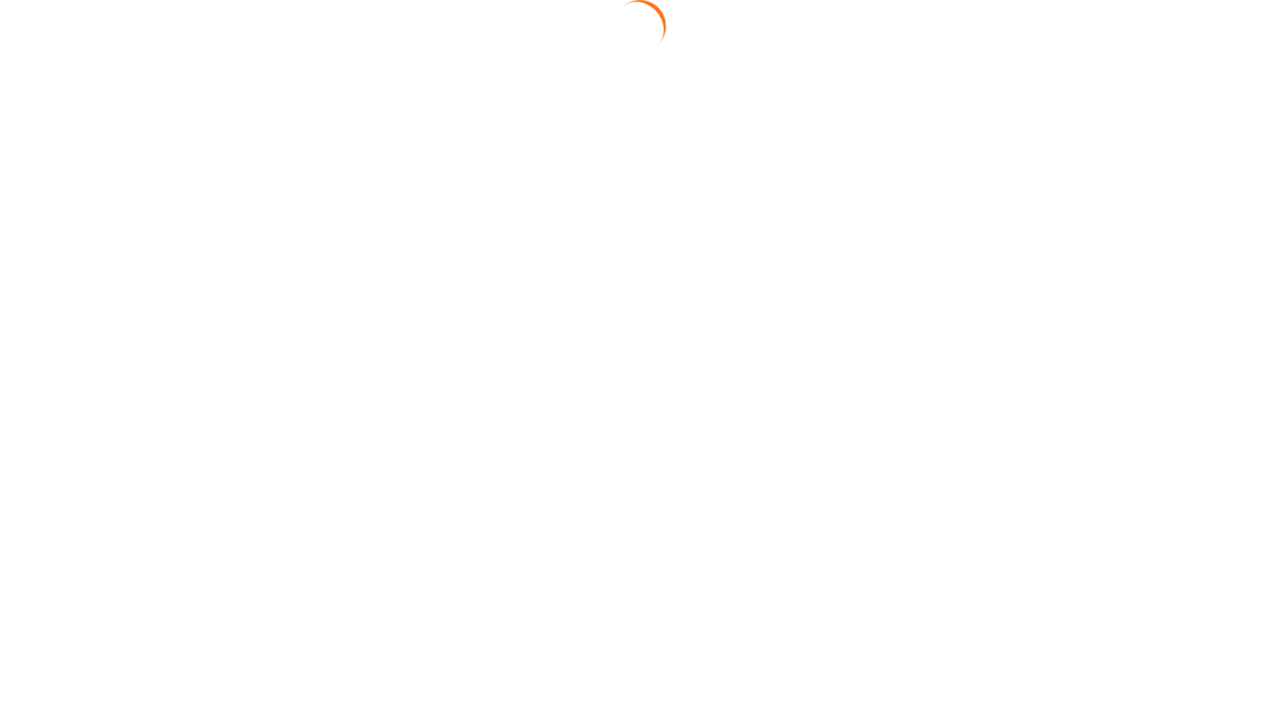

Clicked on Drag Position link at (1171, 193) on text=Drag Position
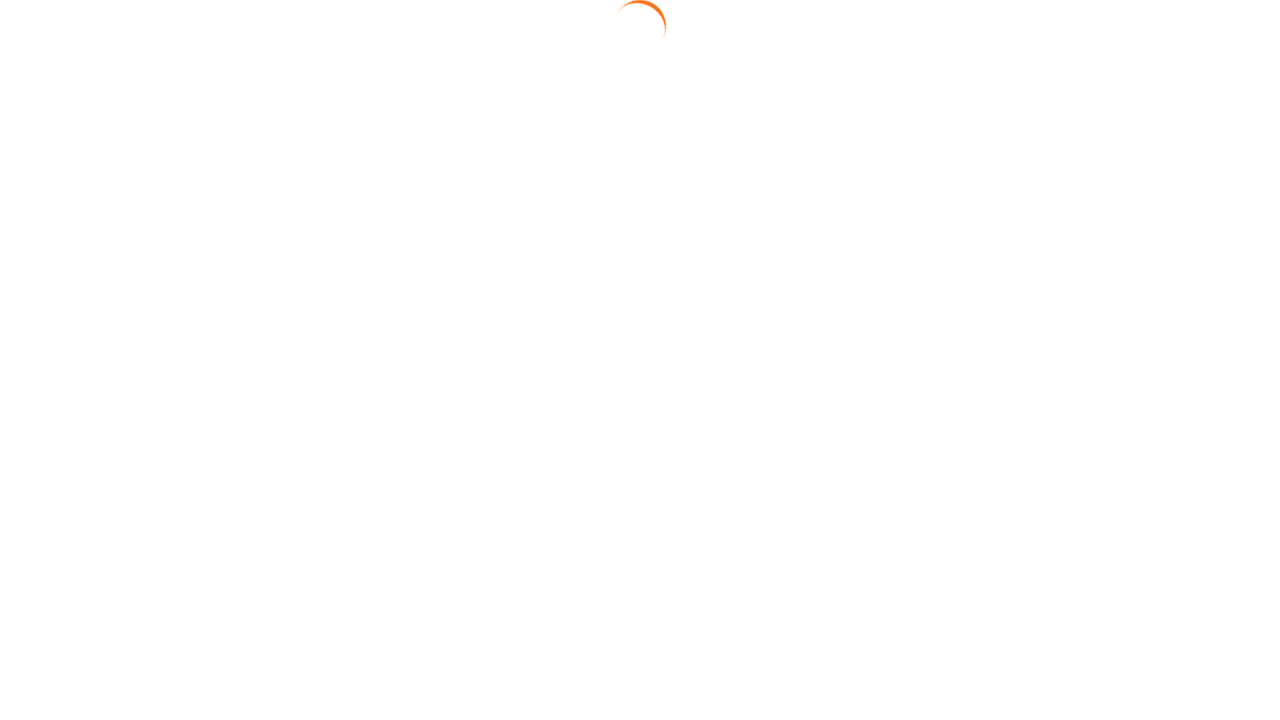

Located all source elements (Mobile Charger, Mobile Cover, Laptop Charger, Laptop Cover)
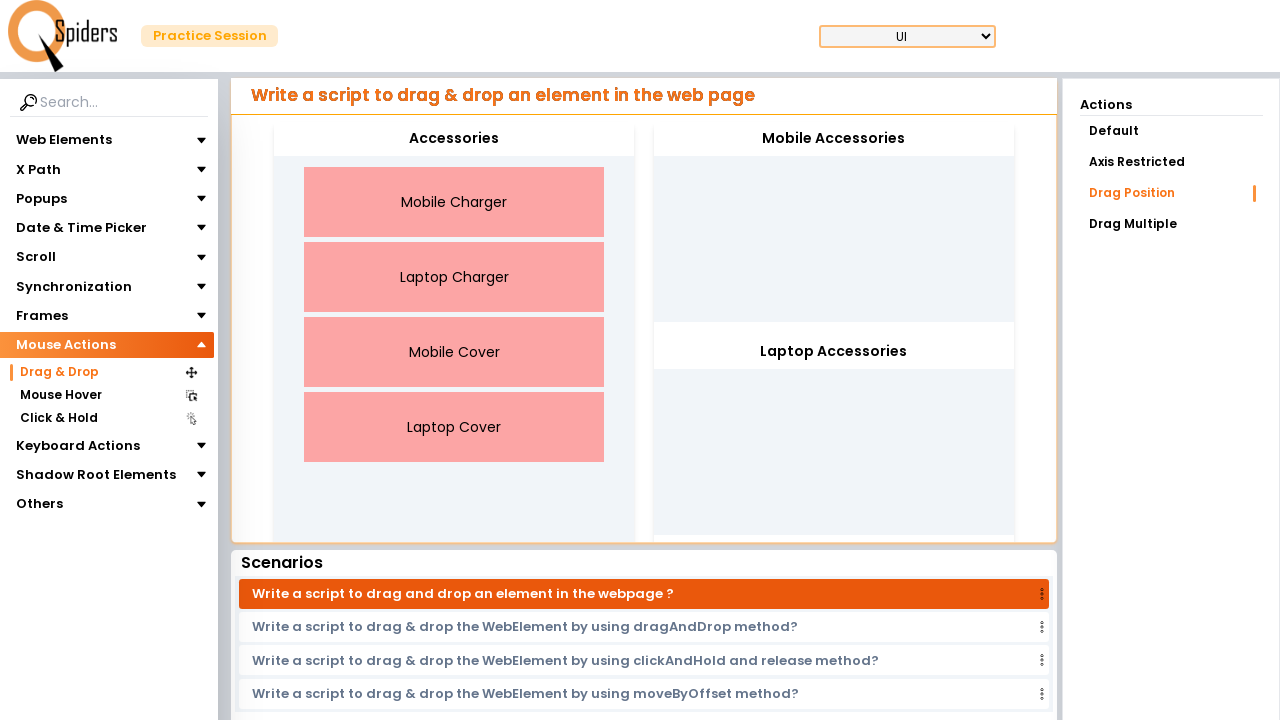

Located target elements (Mobile Accessories, Laptop Accessories)
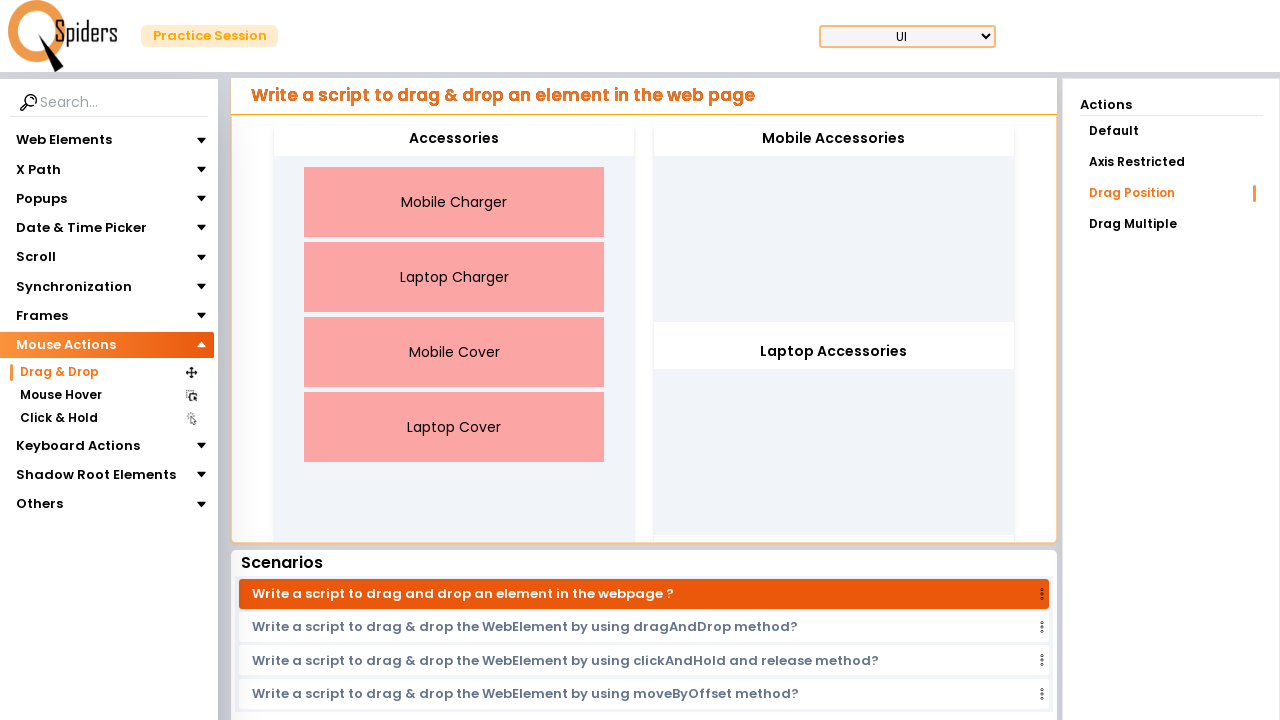

Dragged Mobile Charger to Mobile Accessories target area at (834, 139)
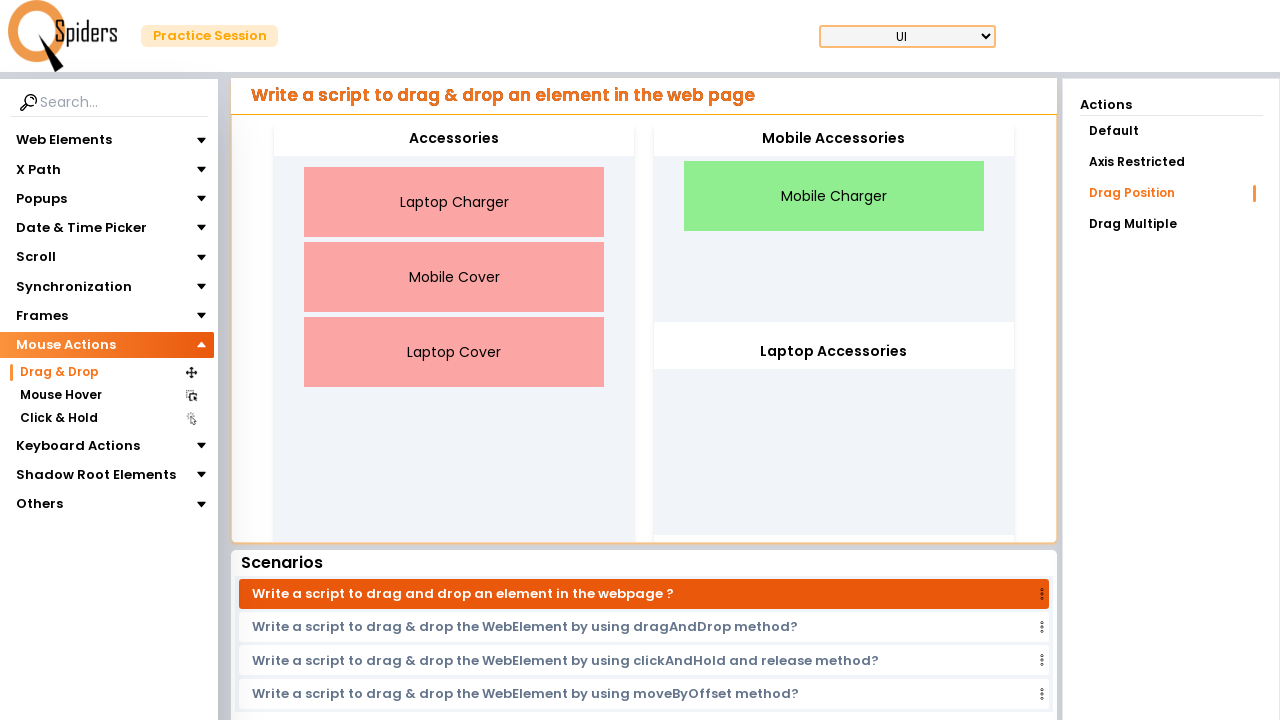

Dragged Mobile Cover to Mobile Accessories target area at (834, 139)
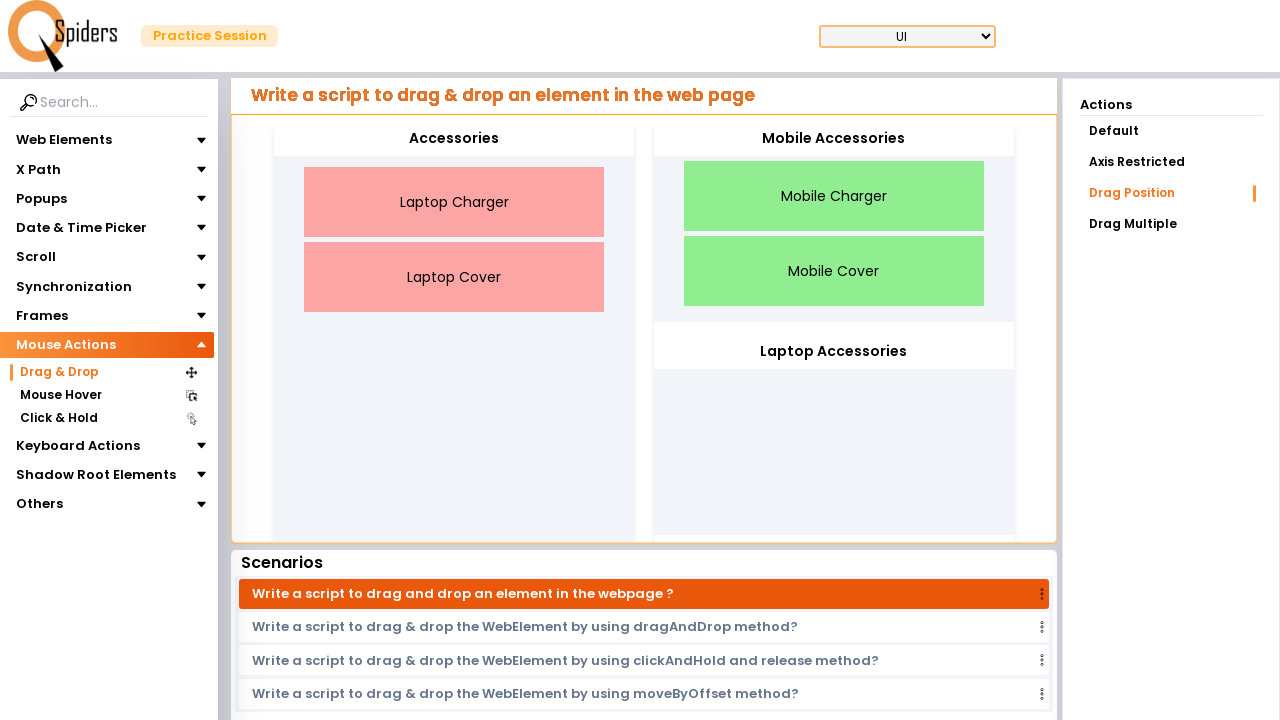

Dragged Laptop Charger to Laptop Accessories target area at (834, 352)
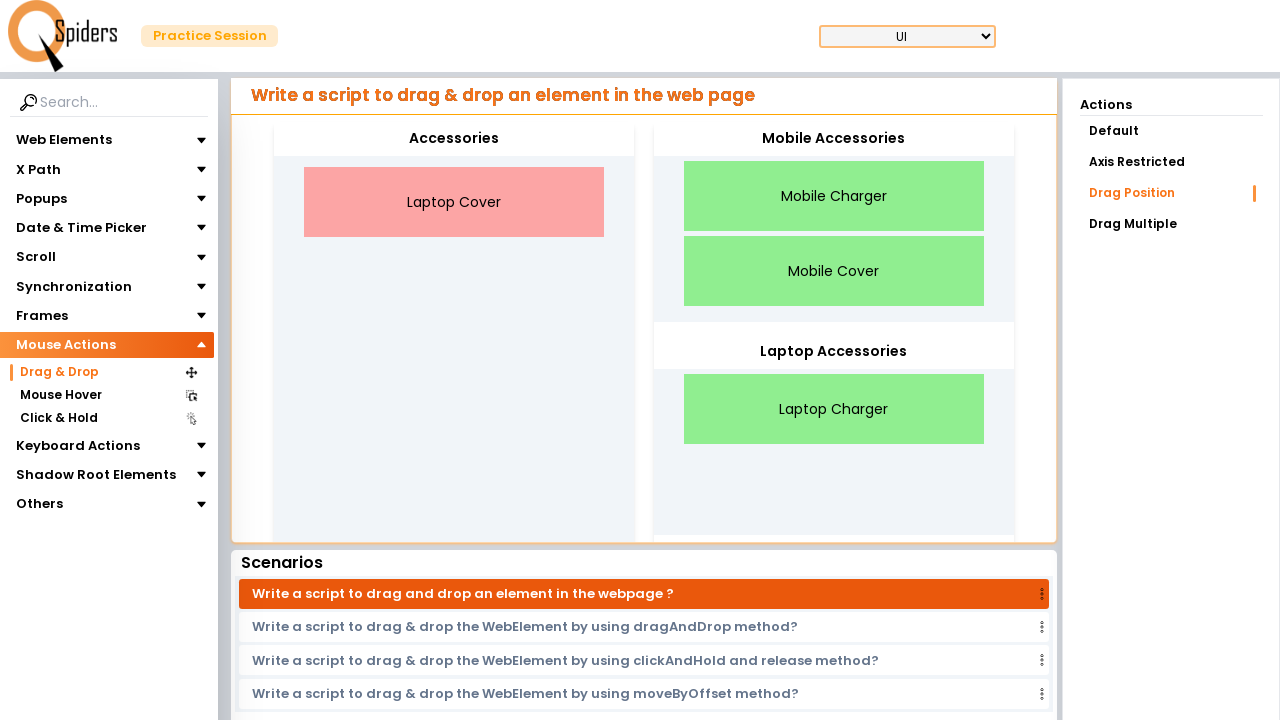

Dragged Laptop Cover to Laptop Accessories target area at (834, 352)
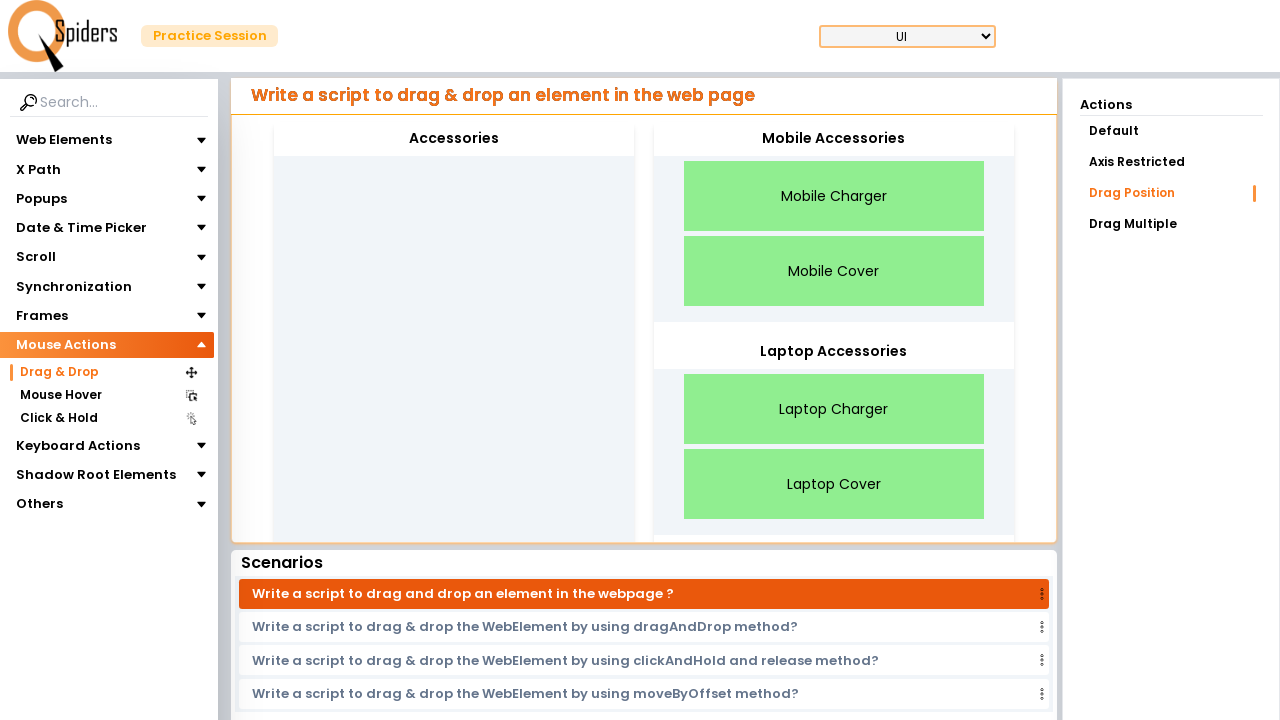

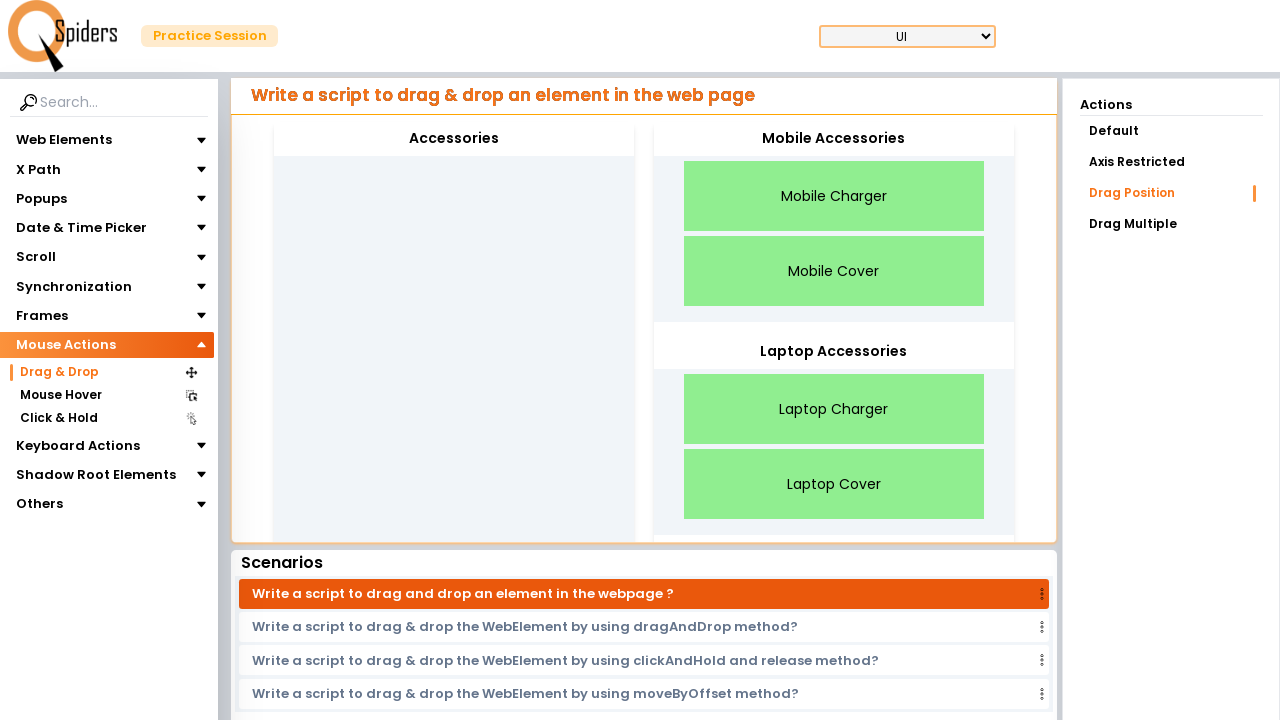